Navigates to the QA Click Academy practice page and verifies it loads successfully by maximizing the window

Starting URL: http://qaclickacademy.com/practice.php

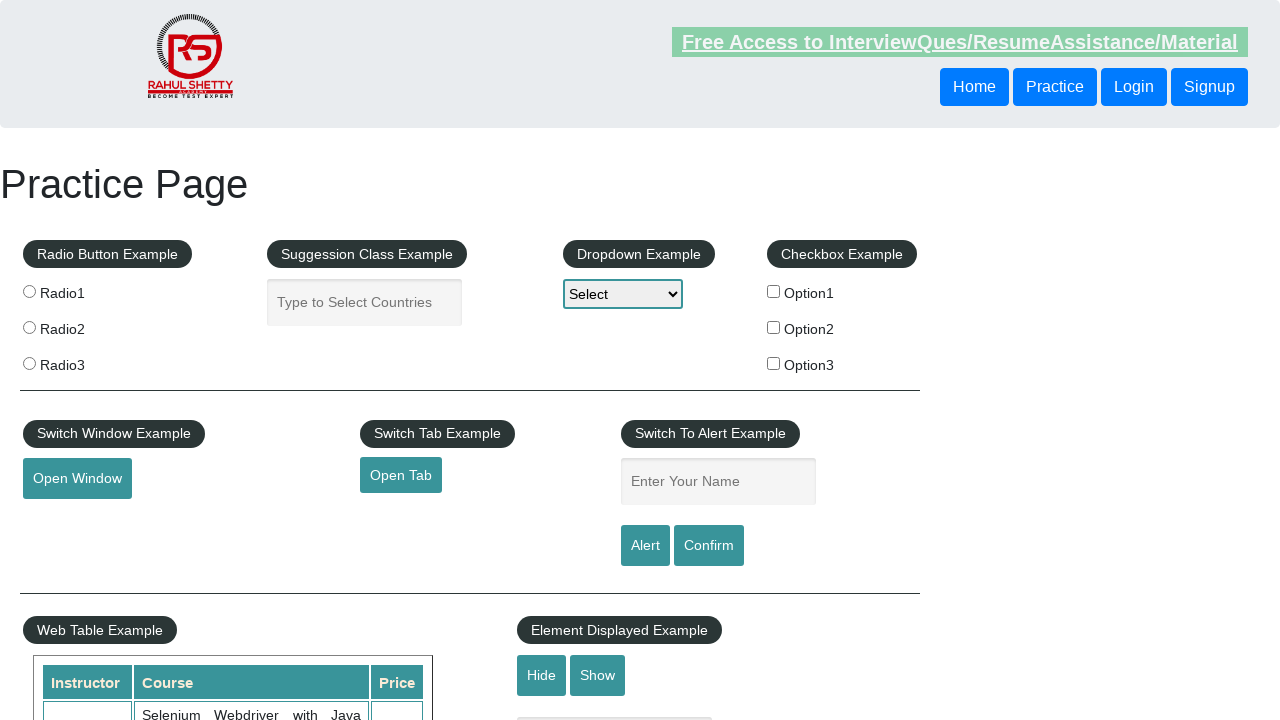

Page loaded with domcontentloaded state
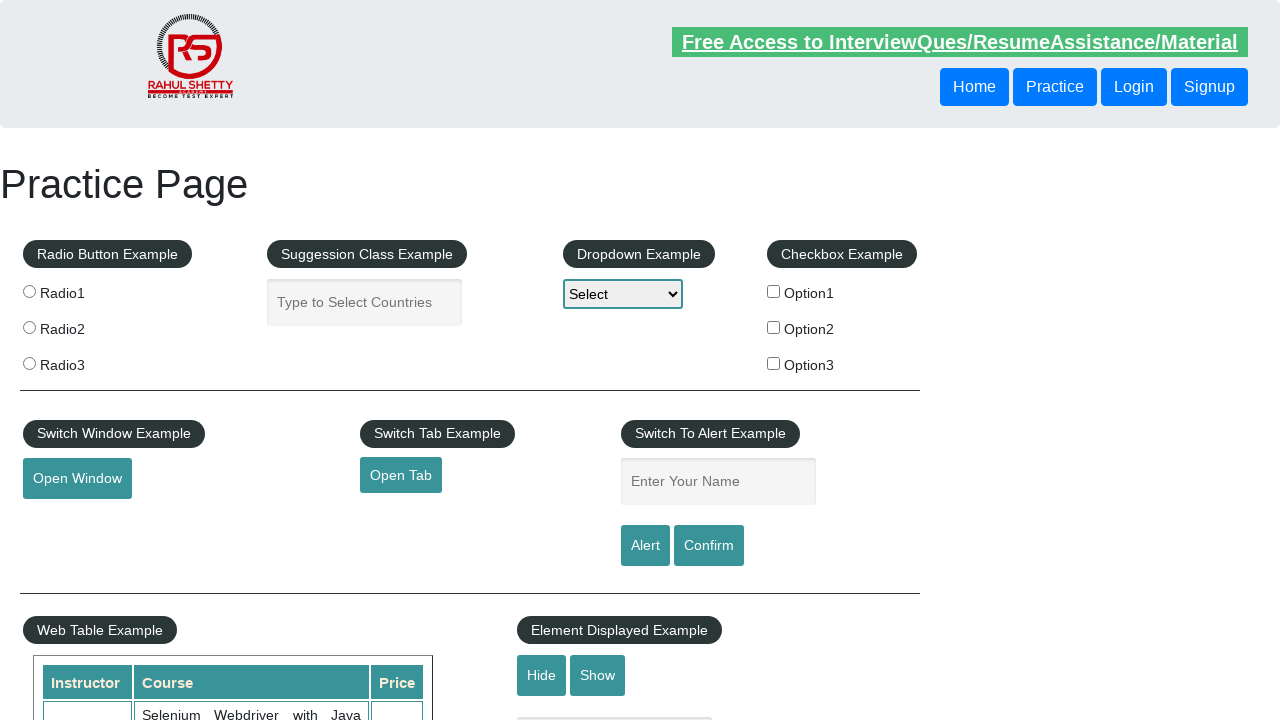

Viewport maximized to 1920x1080
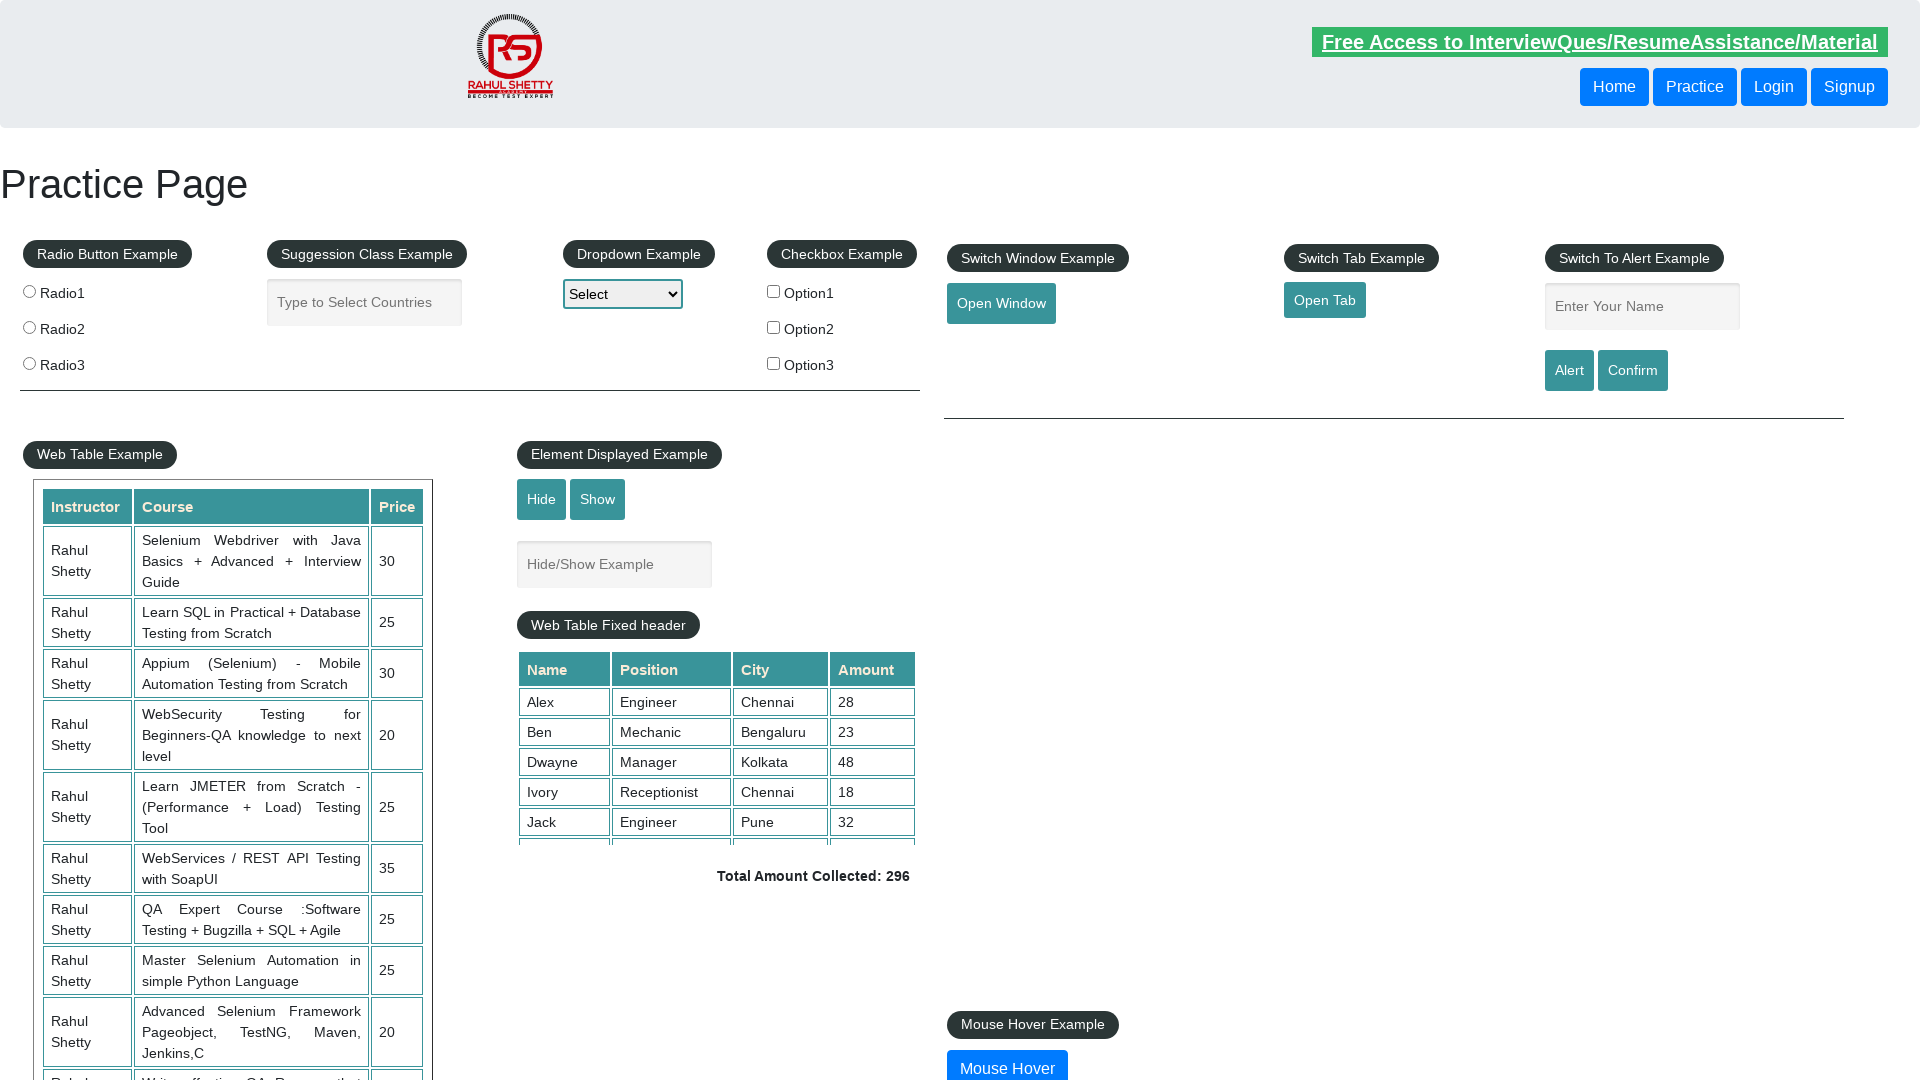

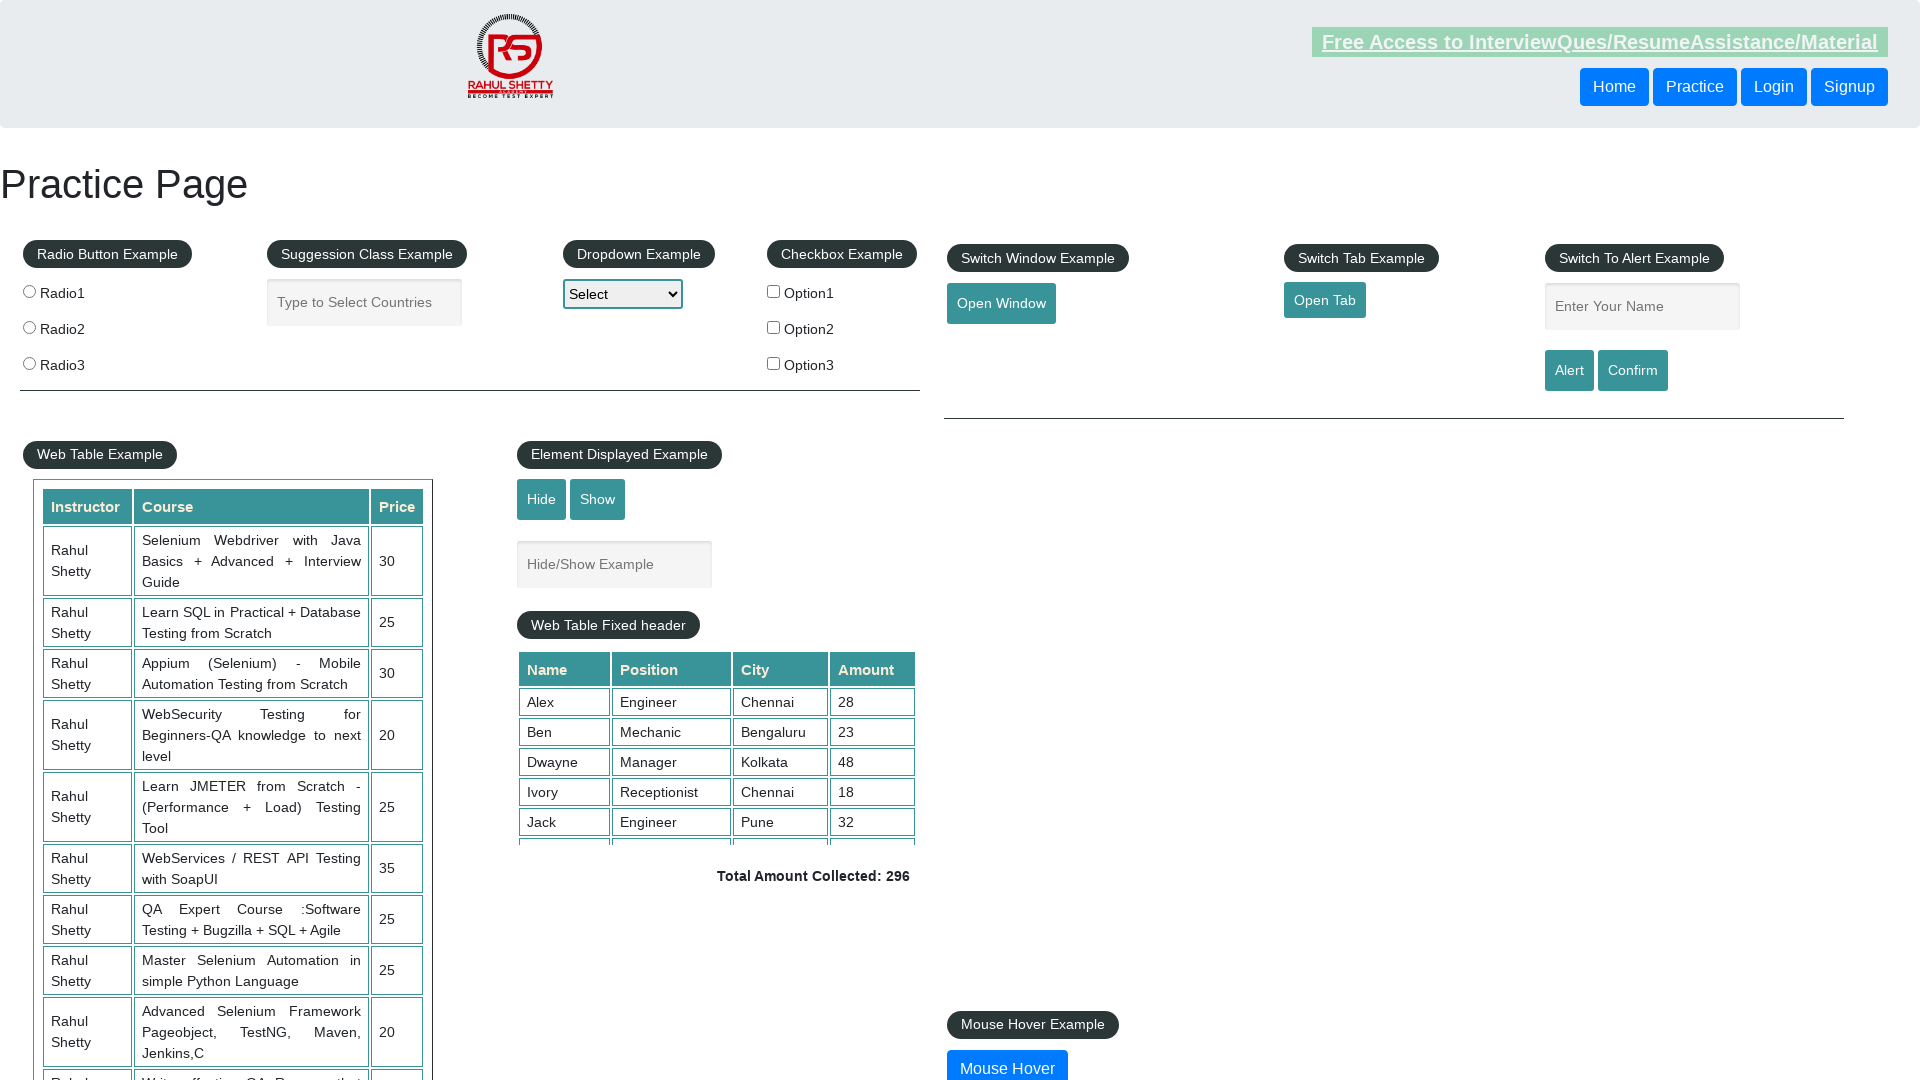